Tests form filling functionality on Qxf2 tutorial page by entering name, email, and phone number into respective text fields

Starting URL: https://qxf2.com/selenium-tutorial-main

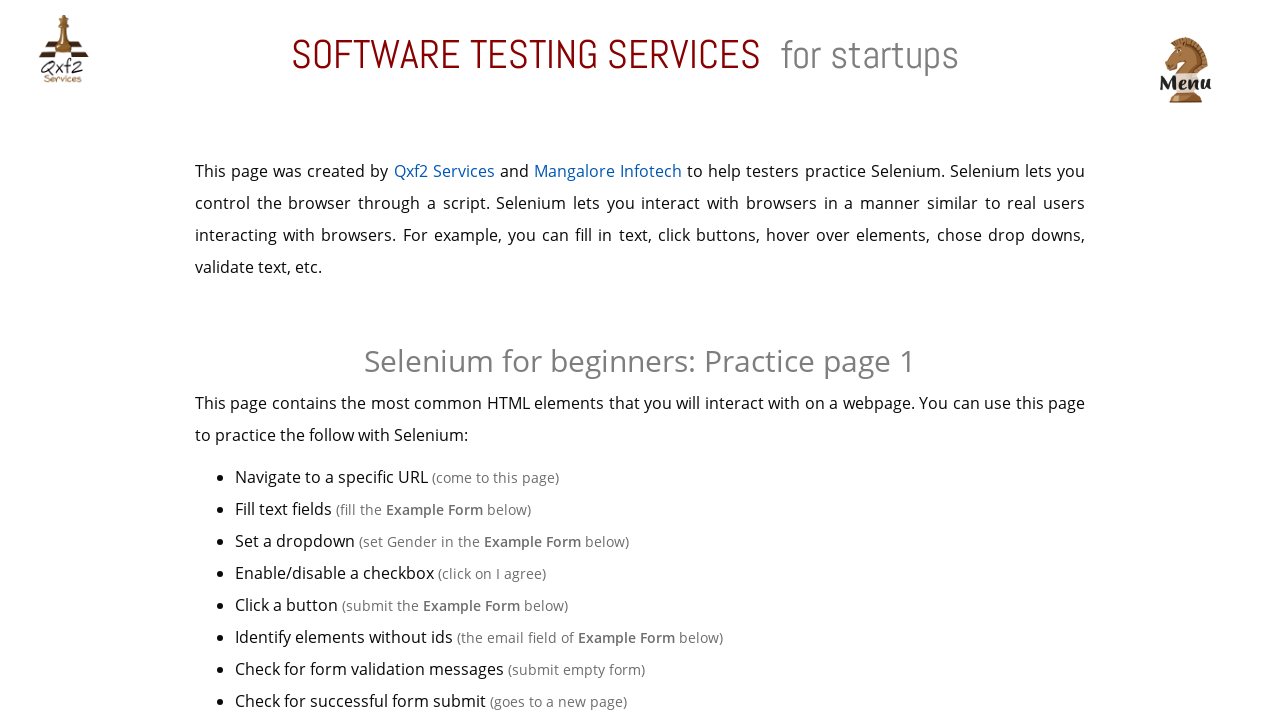

Filled name field with 'Jennifer Martinez' on input#name
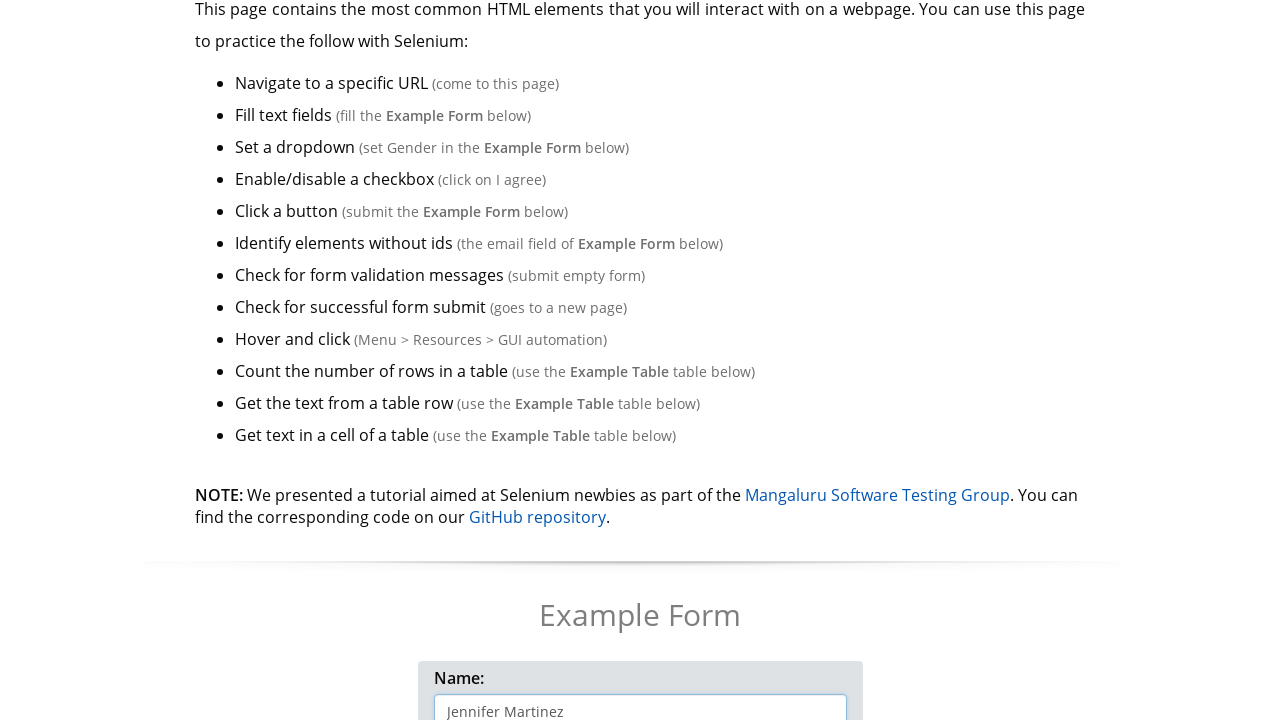

Filled email field with 'jennifer.martinez@example.com' on input[name='email']
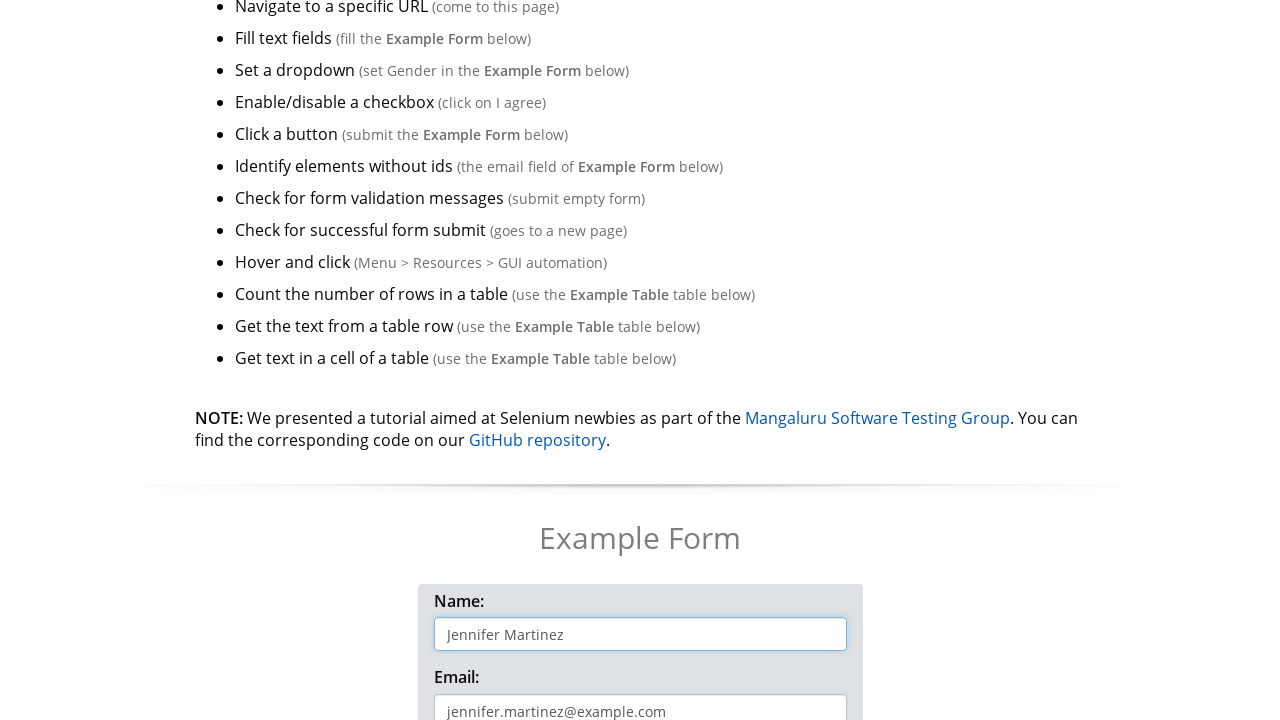

Filled phone number field with '5551234567' on #phone
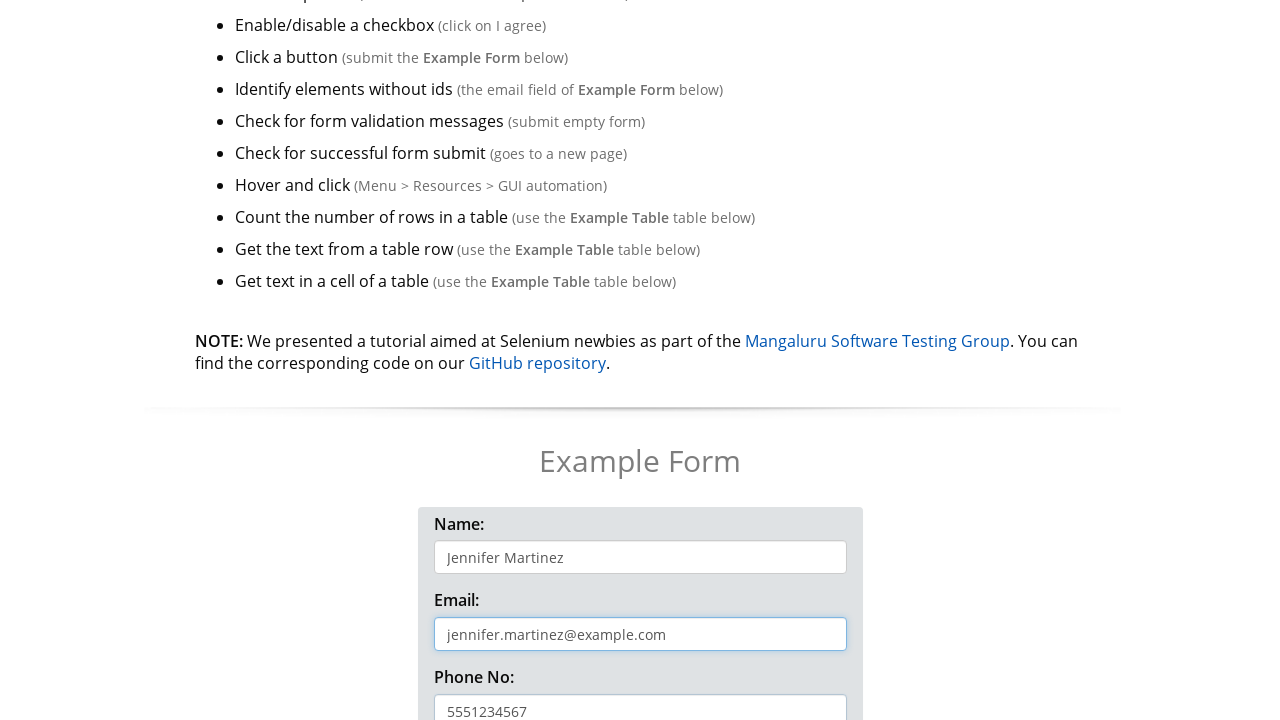

Waited 1 second for form to stabilize
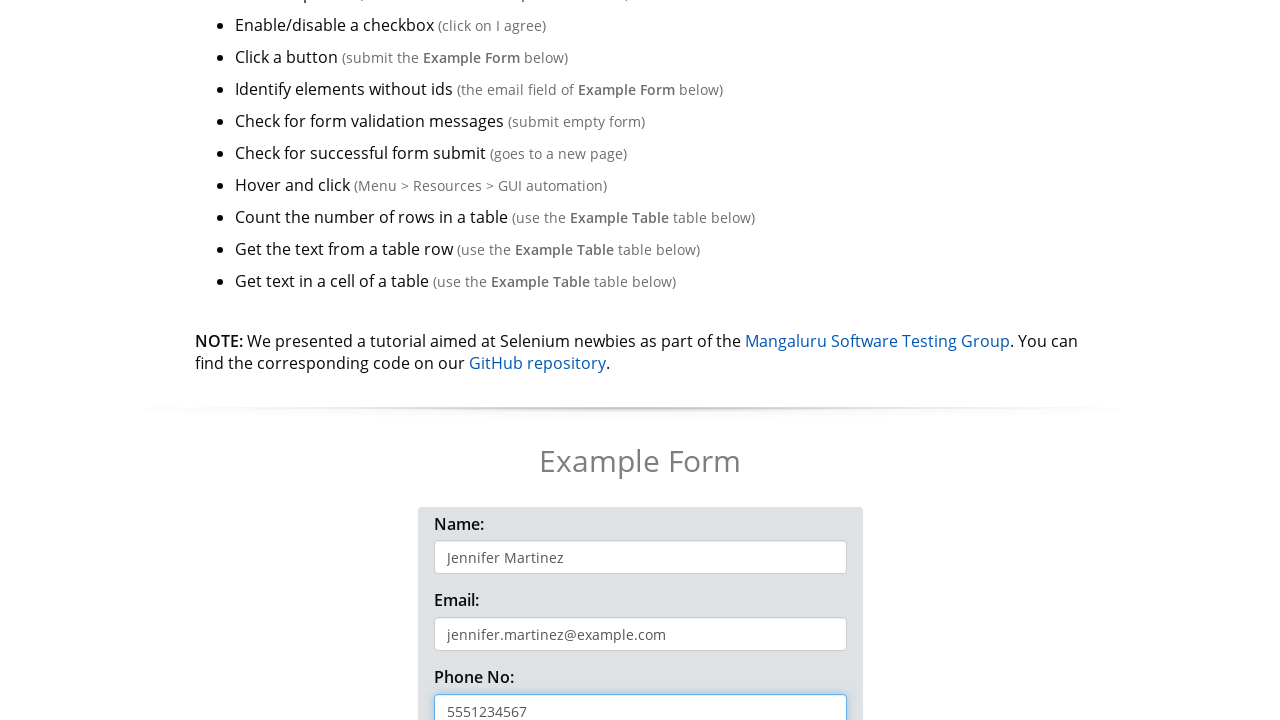

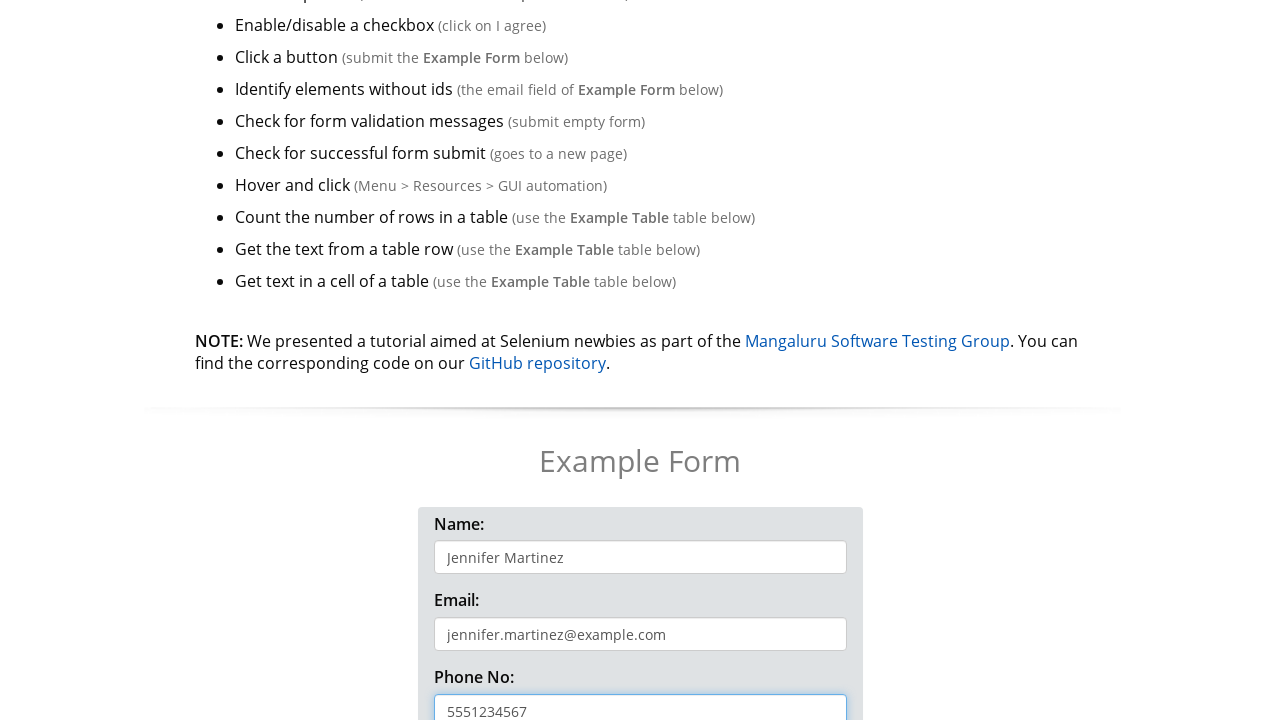